Tests a signup form by filling out various fields including text inputs, dropdown selection, radio buttons, checkboxes, and submitting the form

Starting URL: https://qavbox.github.io/demo/signup

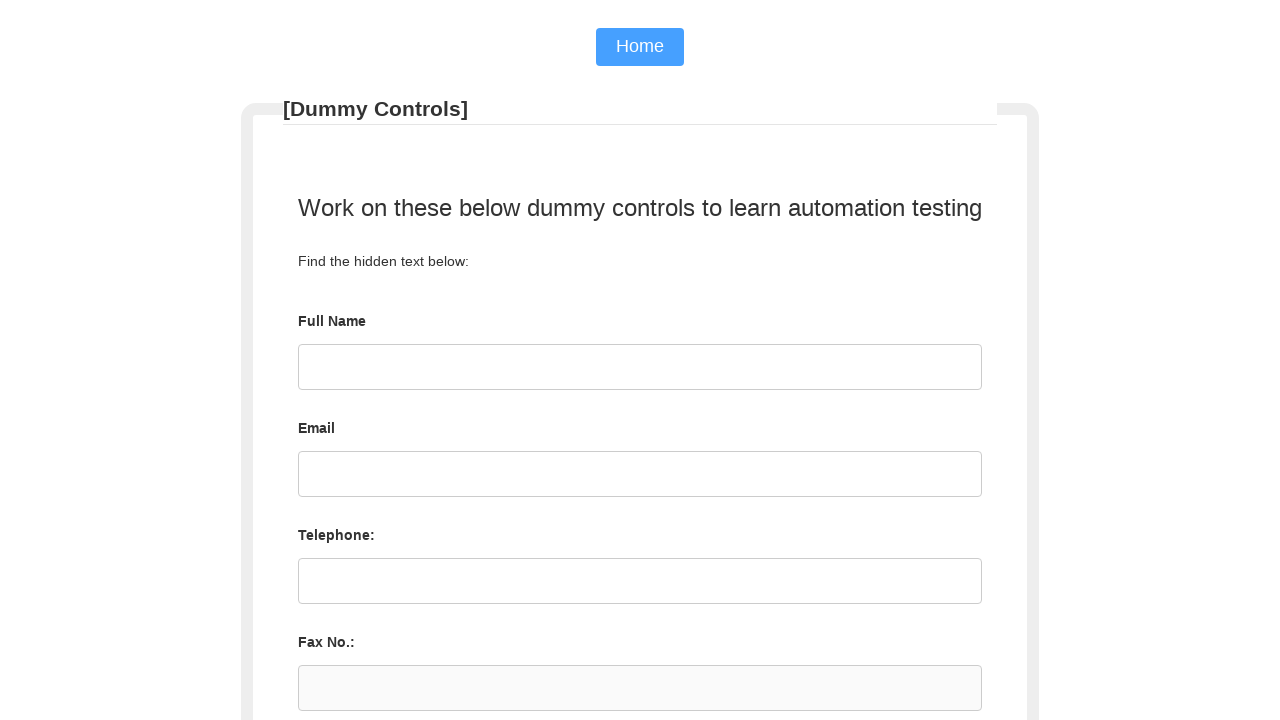

Filled name field with 'Tom Cruise' on input#username
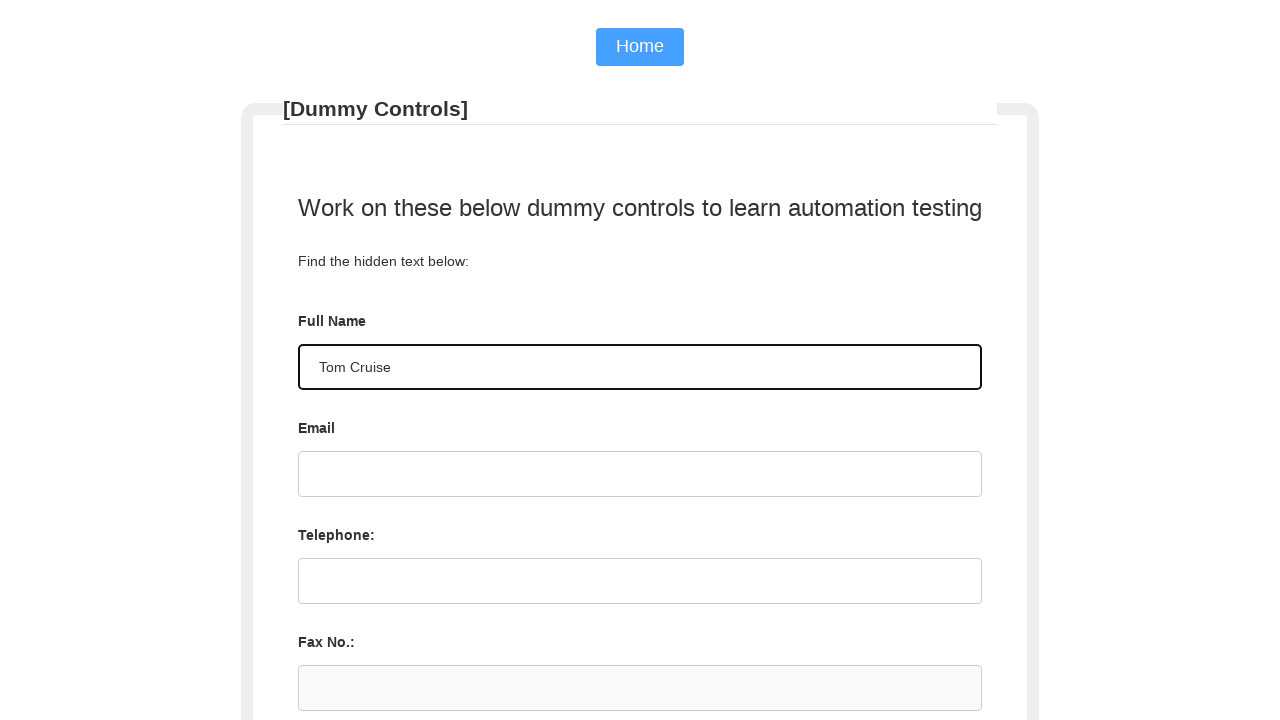

Filled email field with 'tomcruisemi6@gmail.com' on input#email
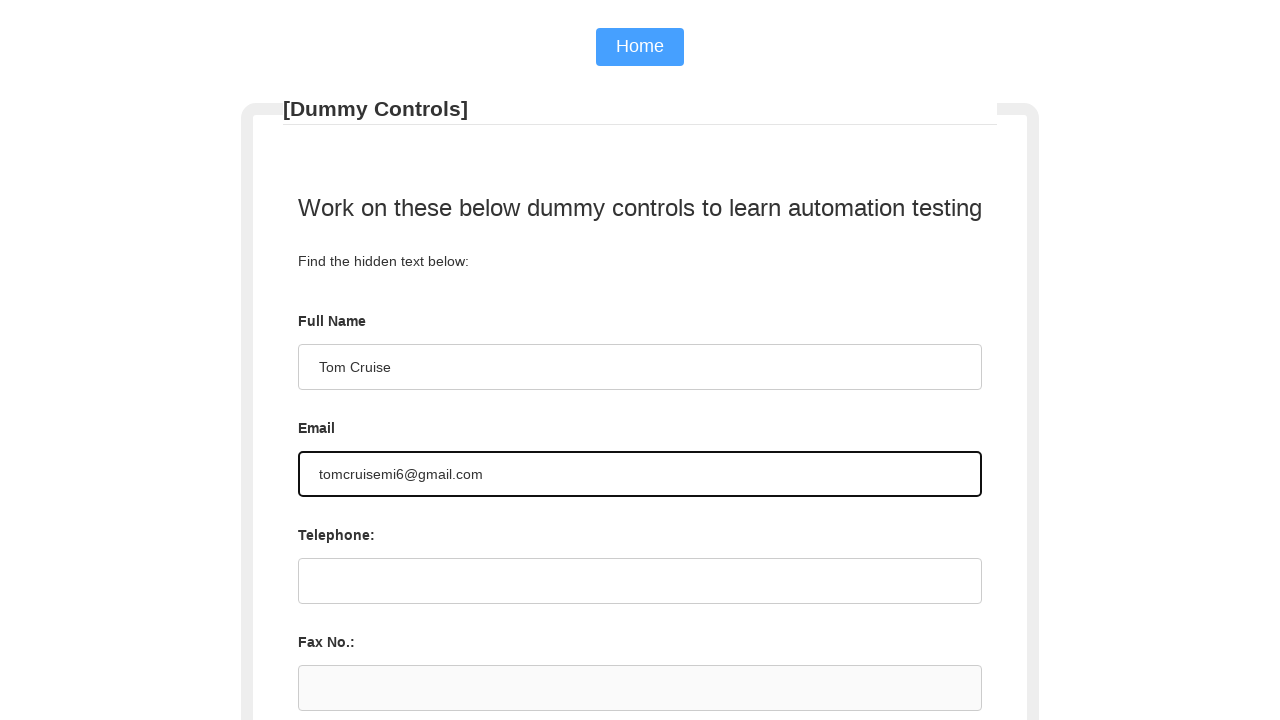

Selected 'Male' from gender dropdown on select[name='sgender']
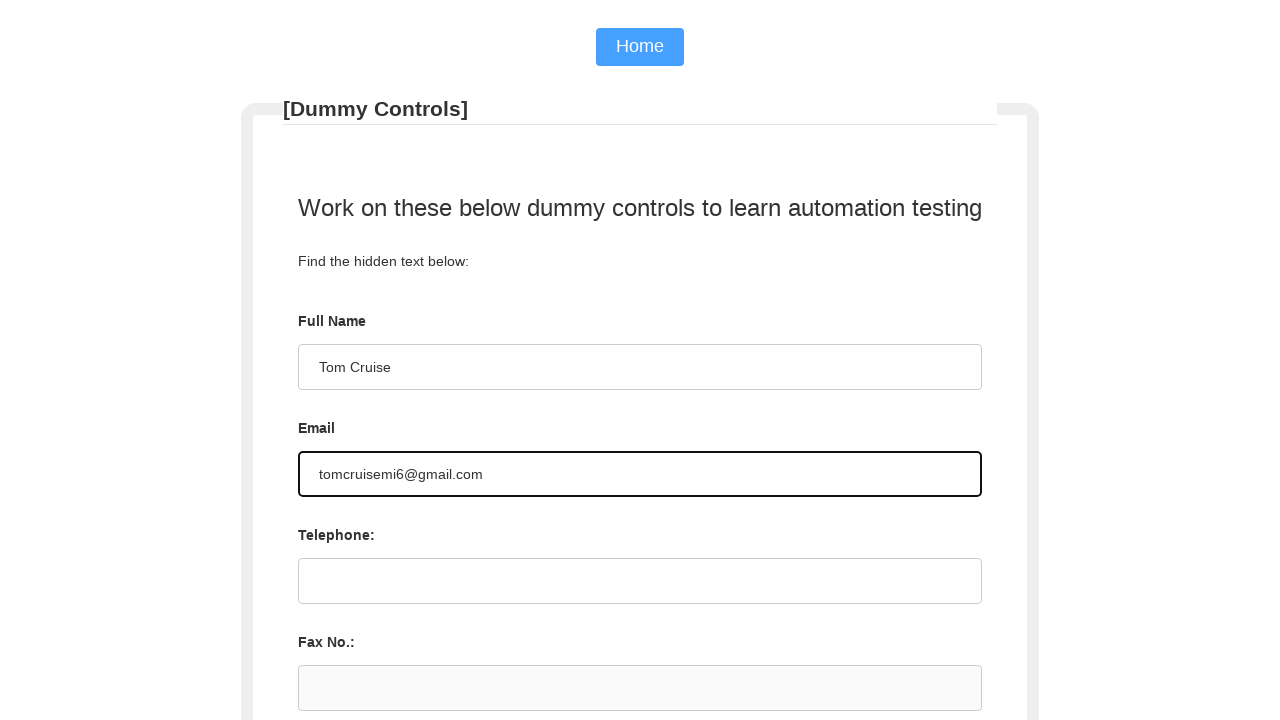

Selected 'five' years of experience radio button at (548, 361) on input[value='five']
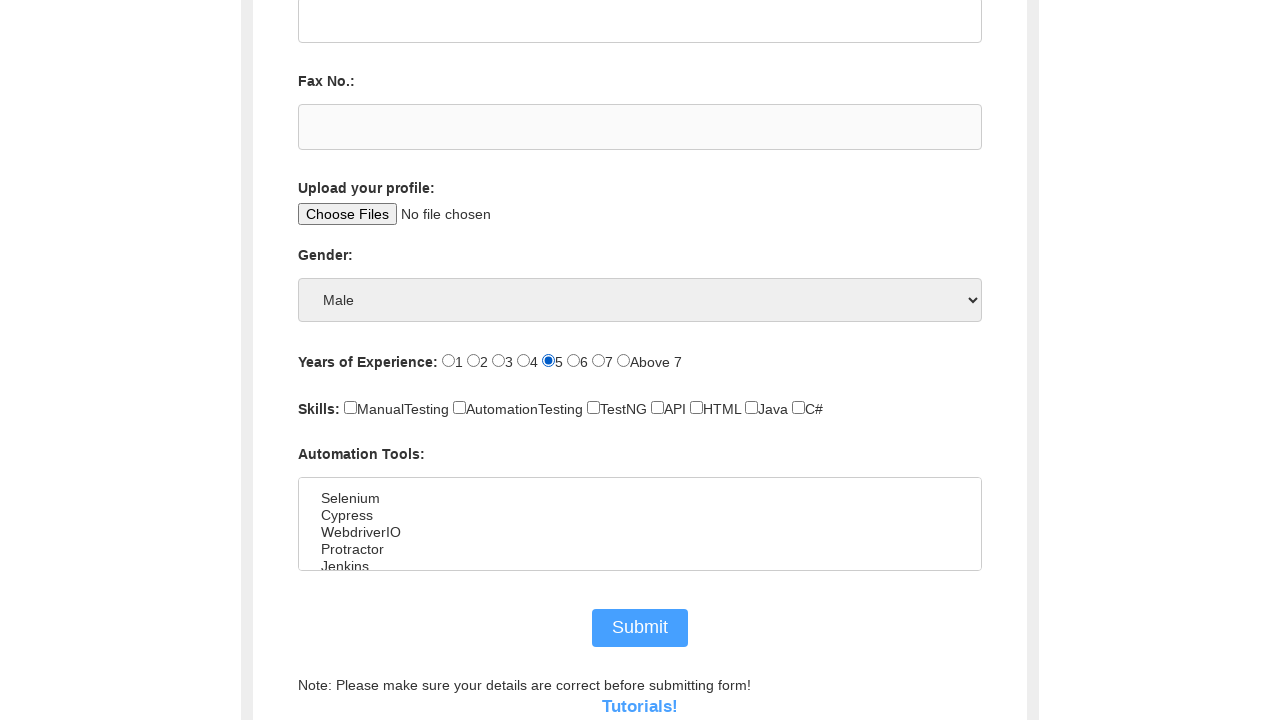

Checked 'manualtesting' skills checkbox at (350, 408) on input[value='manualtesting']
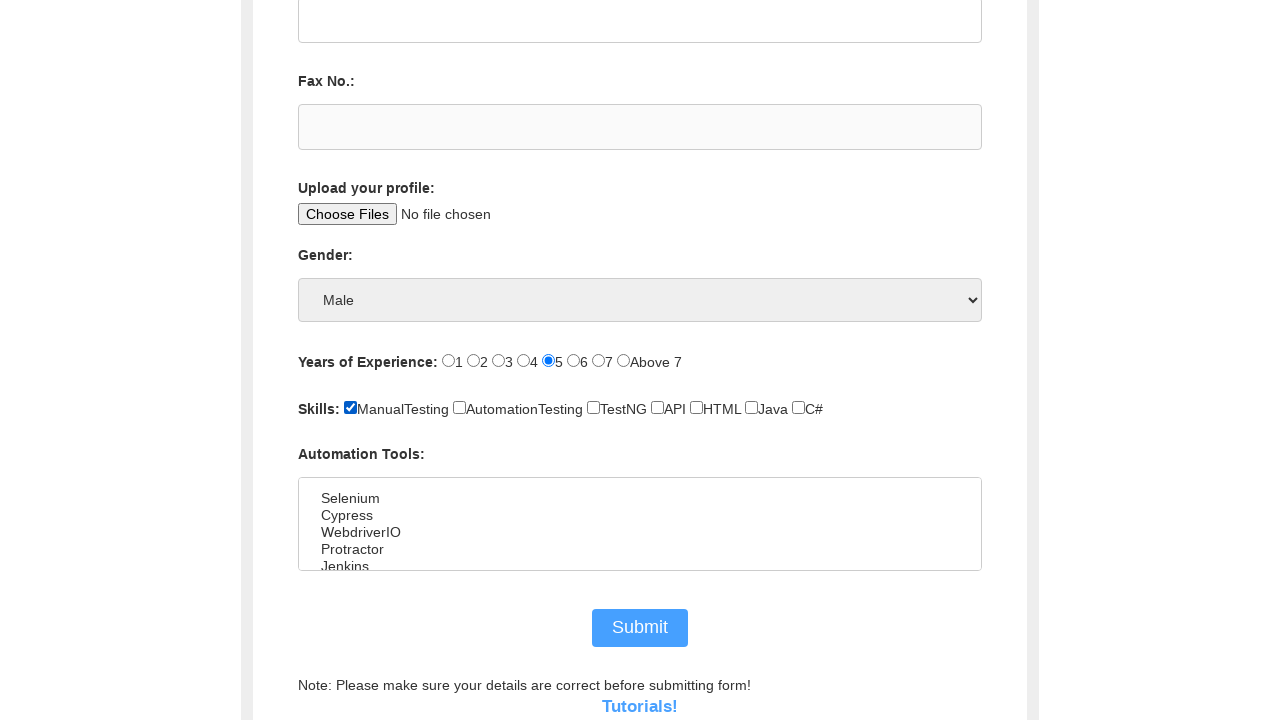

Selected 'selenium' tools option at (640, 499) on option[value='selenium']
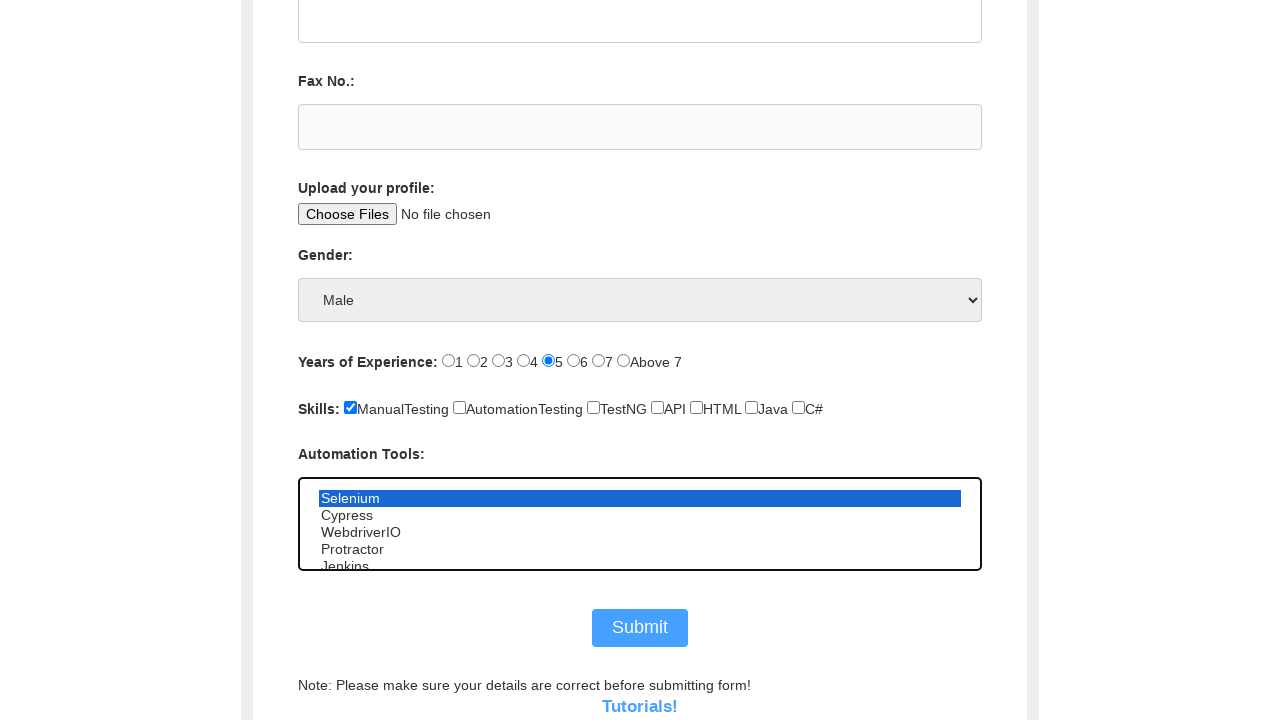

Clicked submit button to submit the form at (640, 628) on input#submit
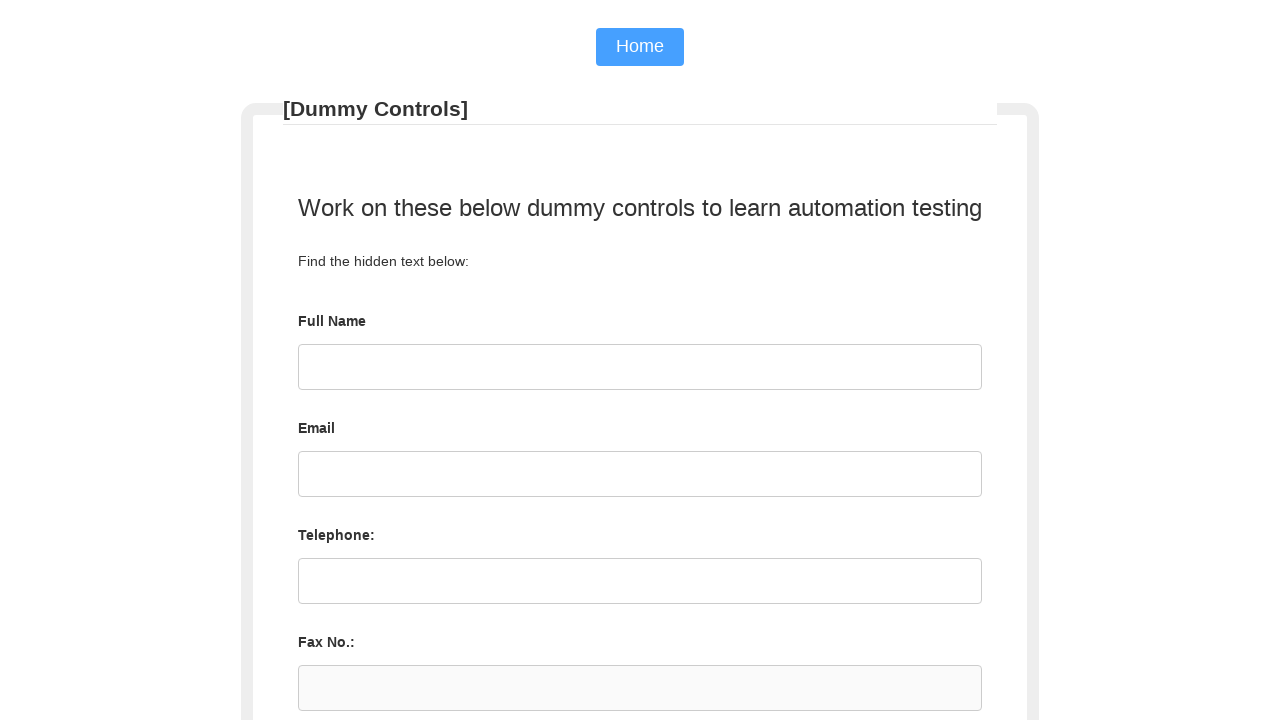

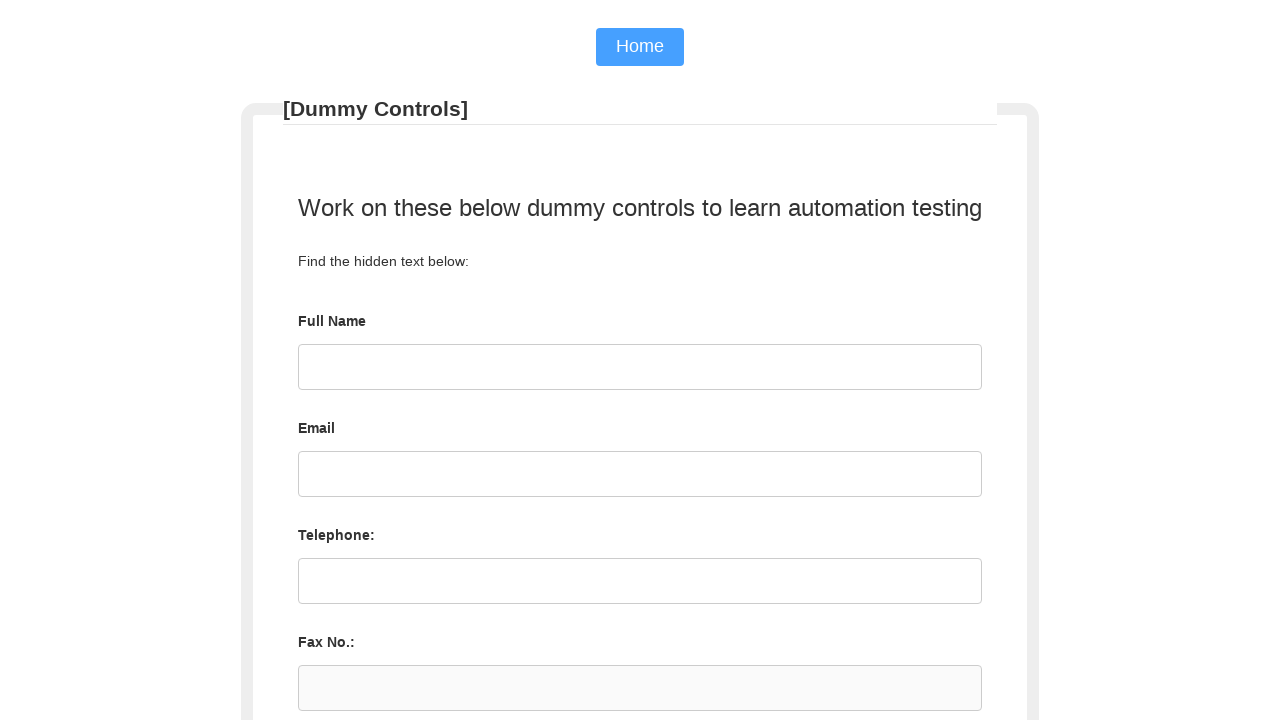